Tests the last name field by entering a value and verifying it using XPath selector

Starting URL: https://app.cloudqa.io/home/AutomationPracticeForm

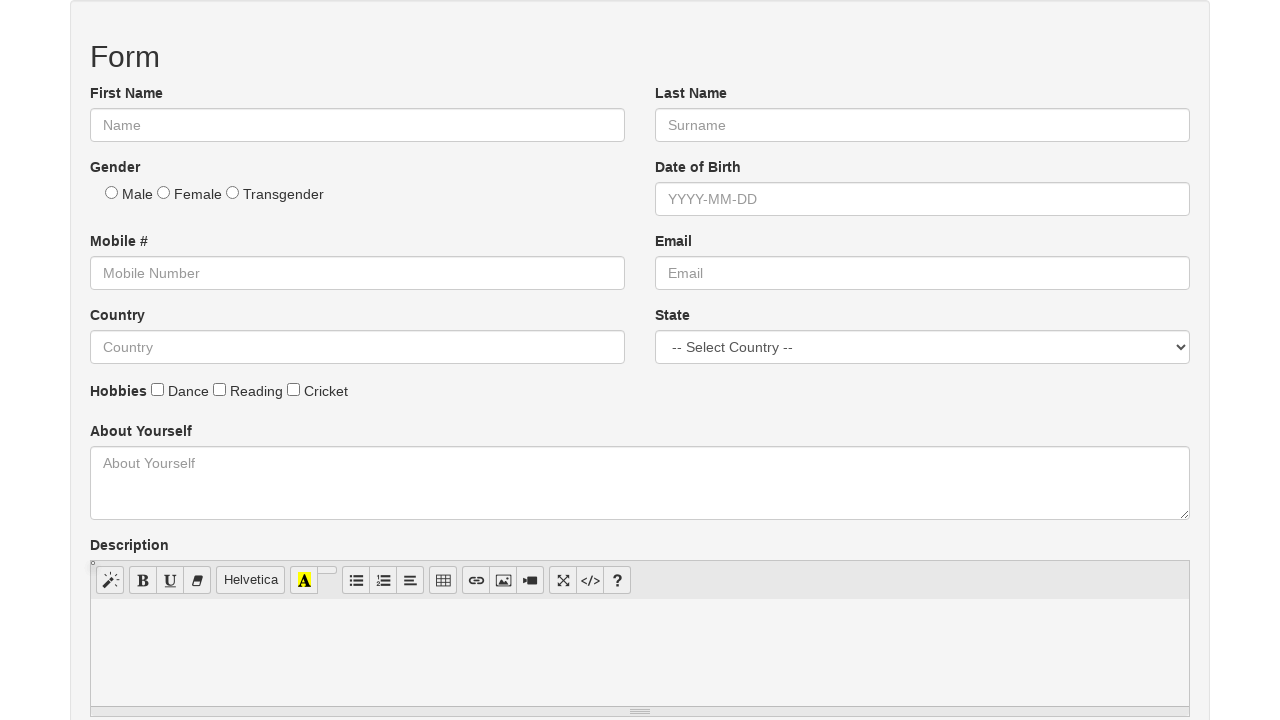

Filled last name field with 'Bisht' on #lname
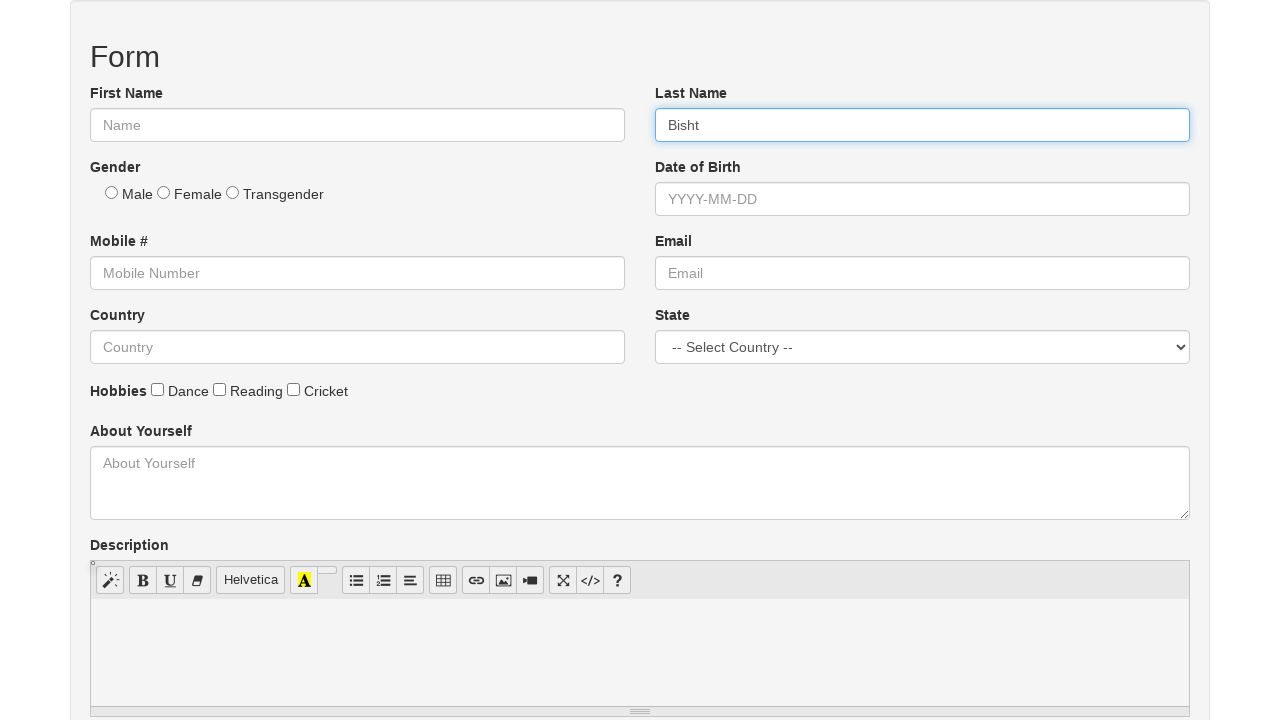

Verified last name field is present using XPath selector
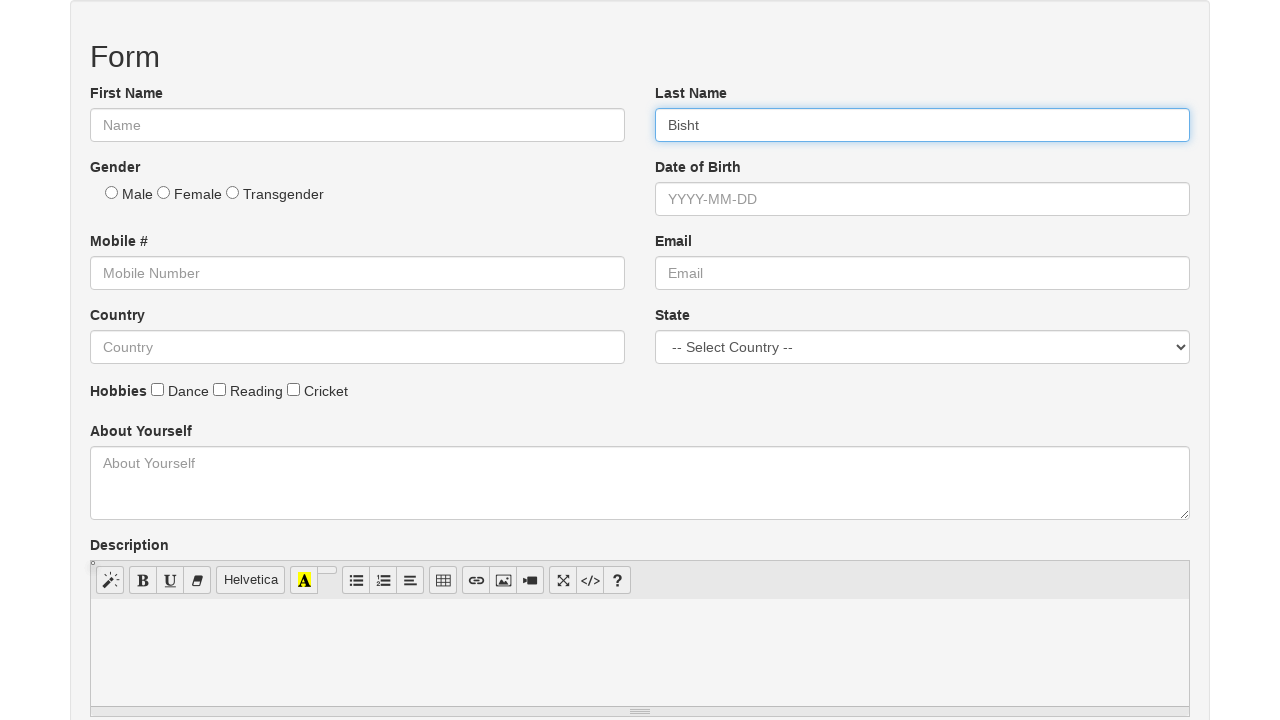

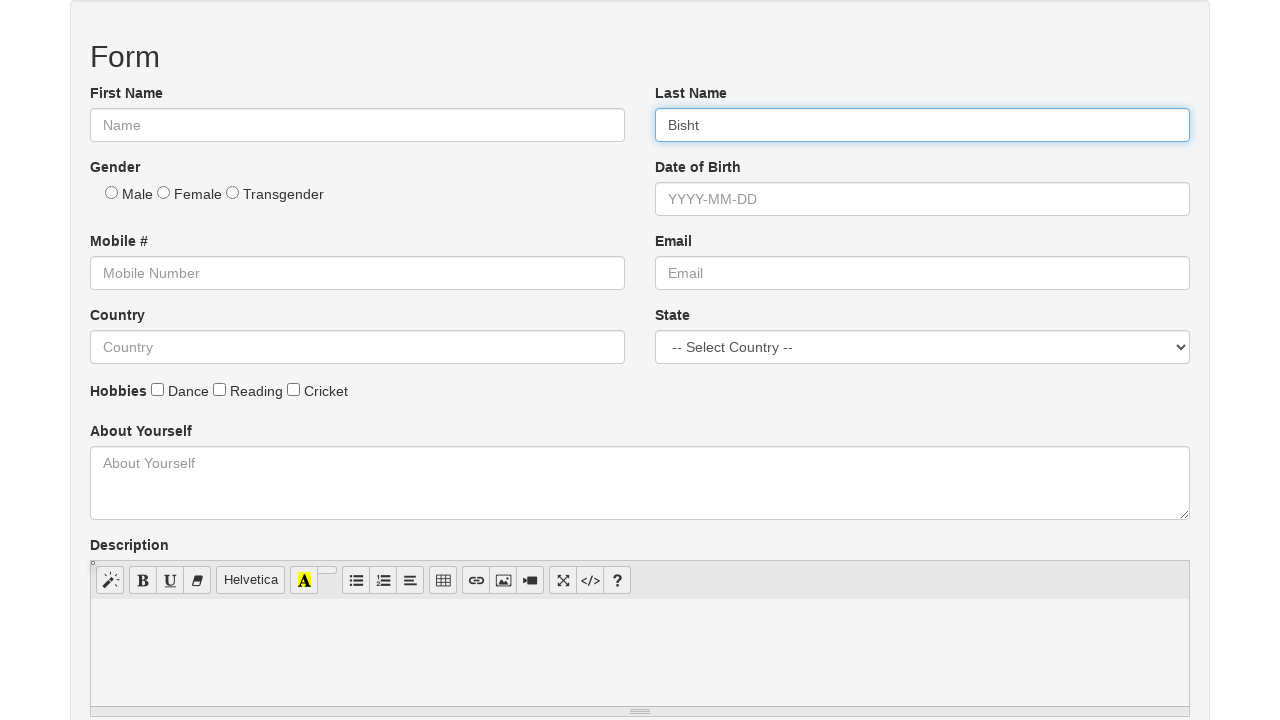